Tests the e-commerce search and add-to-cart functionality by searching for "Brocolli", verifying the item is displayed, clicking add to cart, and verifying the item was added successfully.

Starting URL: https://rahulshettyacademy.com/seleniumPractise/#/

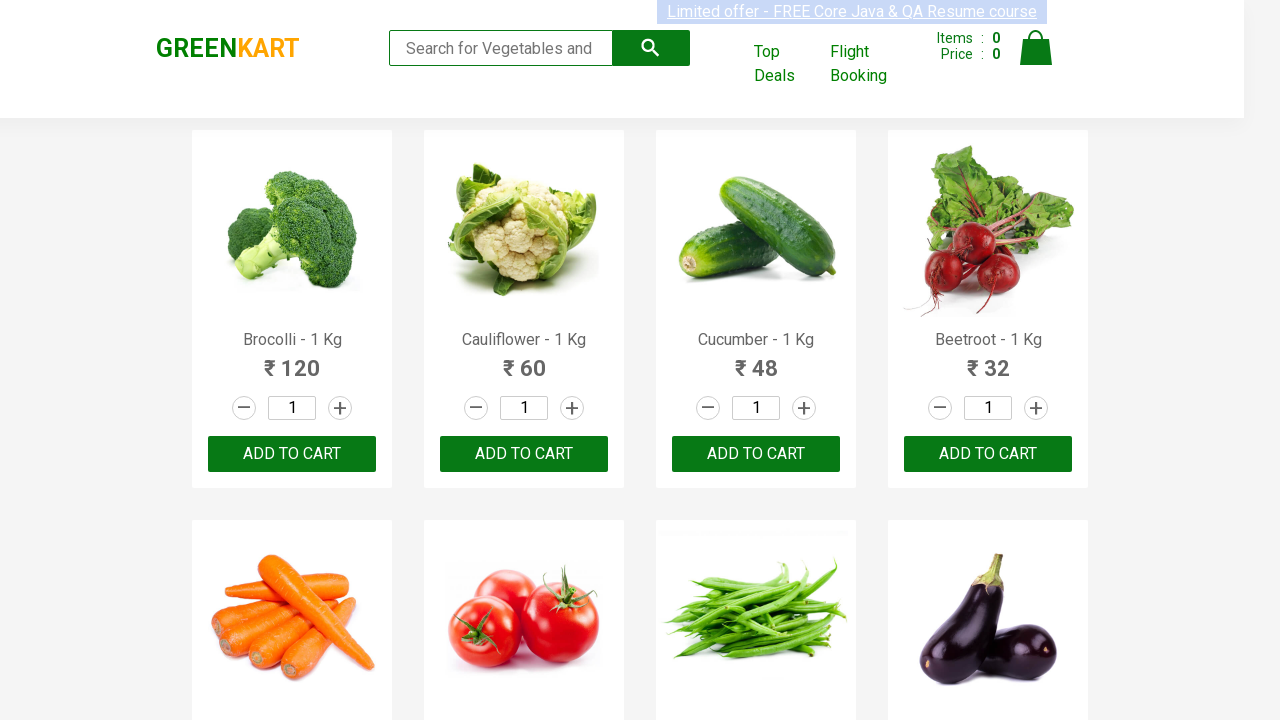

Filled search box with 'Brocolli' on input[placeholder='Search for Vegetables and Fruits']
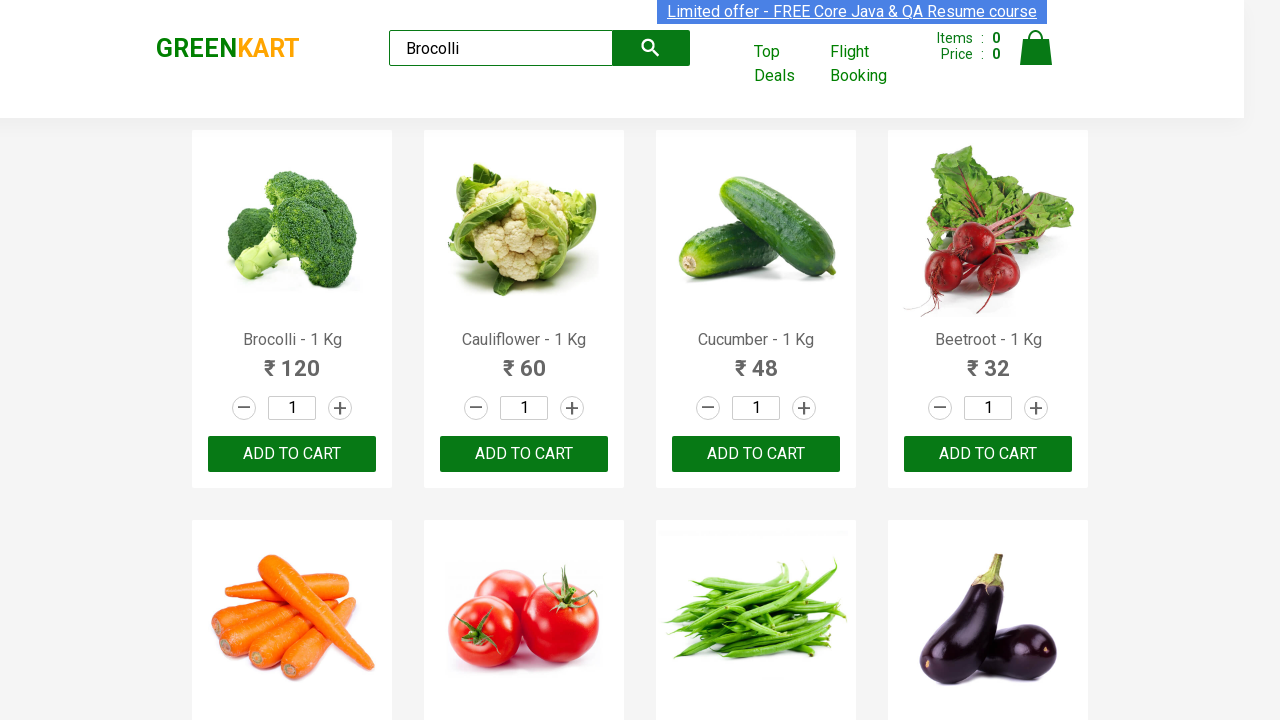

Waited for product name to load
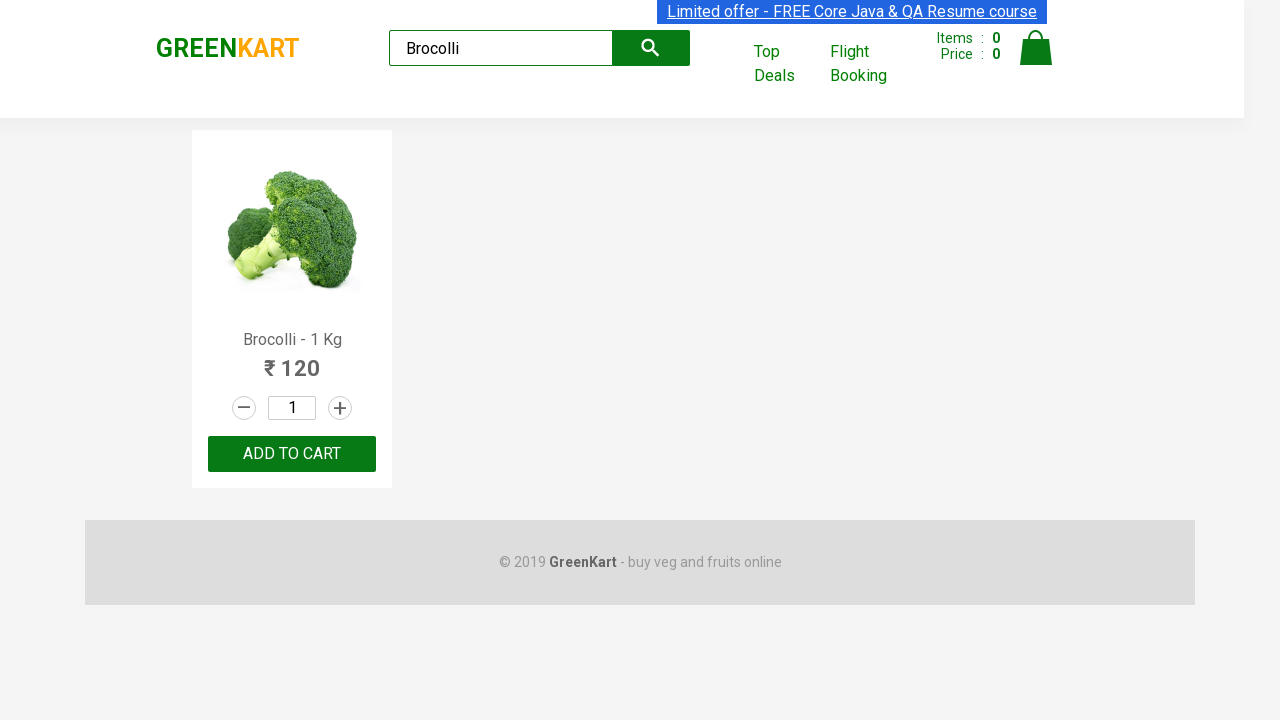

Retrieved product name: 'Brocolli - 1 Kg'
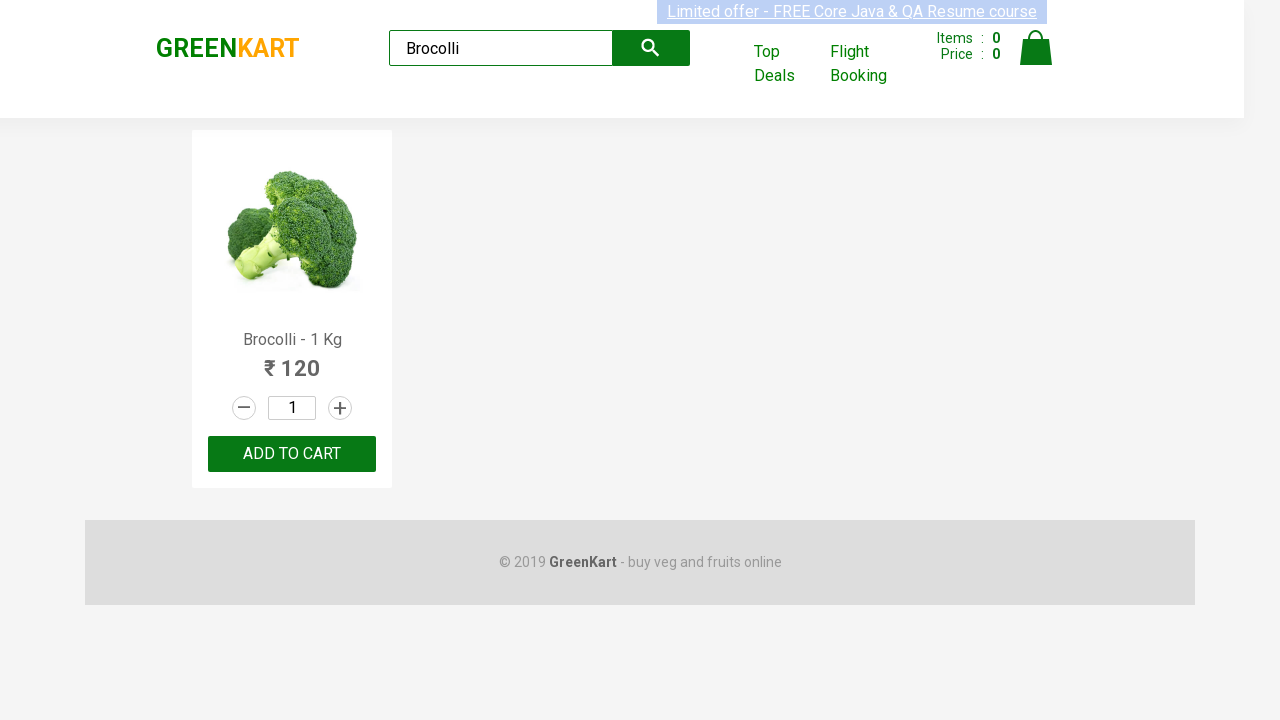

Verified product name matches expected value 'Brocolli - 1 Kg'
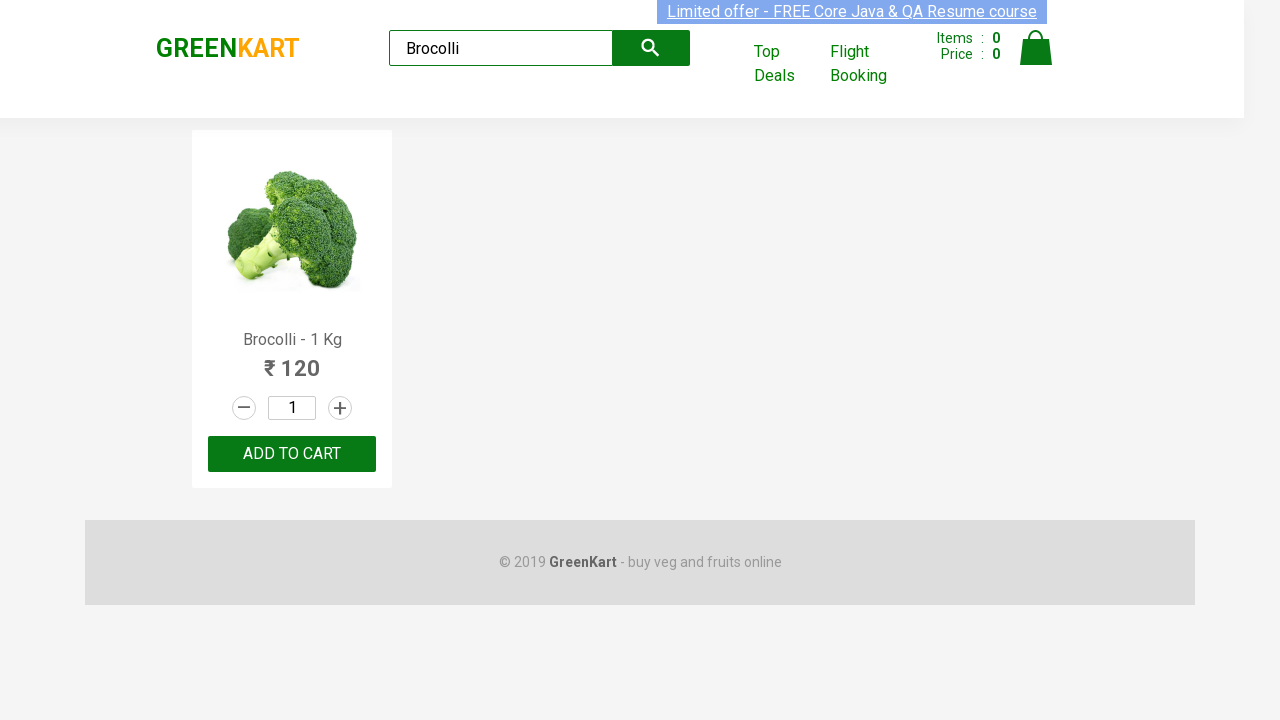

Clicked 'ADD TO CART' button at (292, 454) on button:has-text('ADD TO CART')
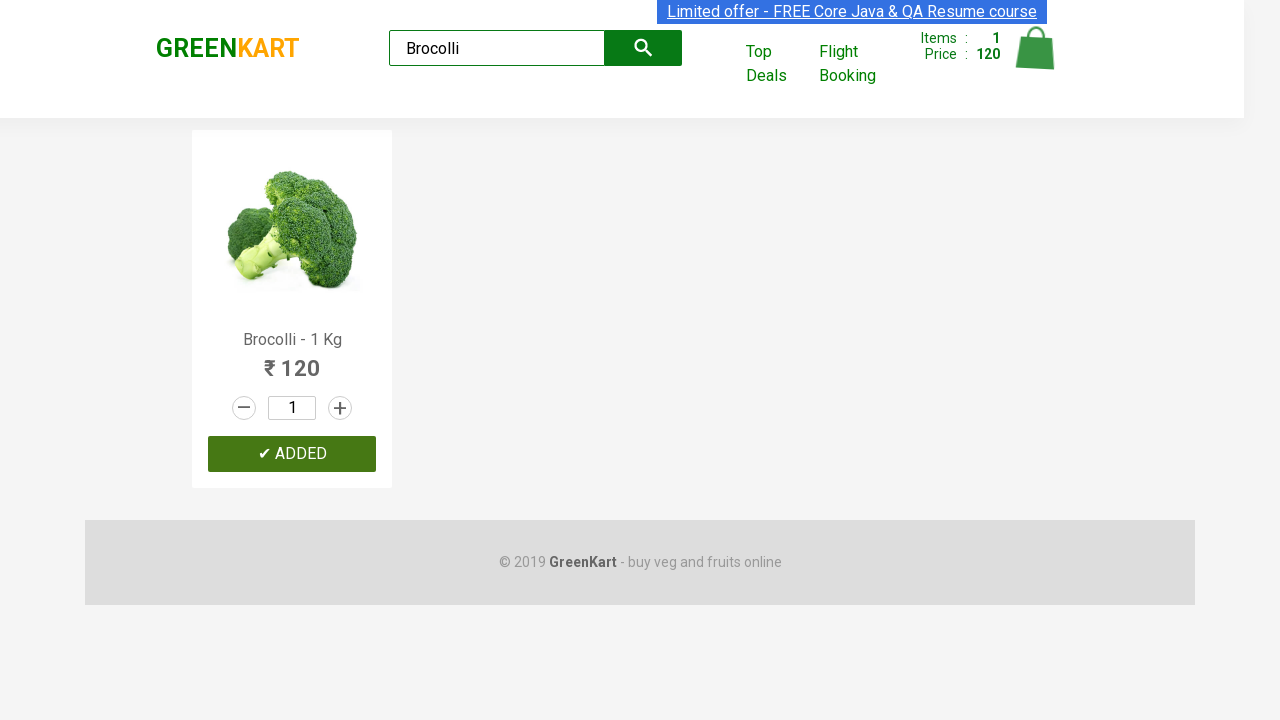

Verified item was added to cart - 'ADDED' button is now visible
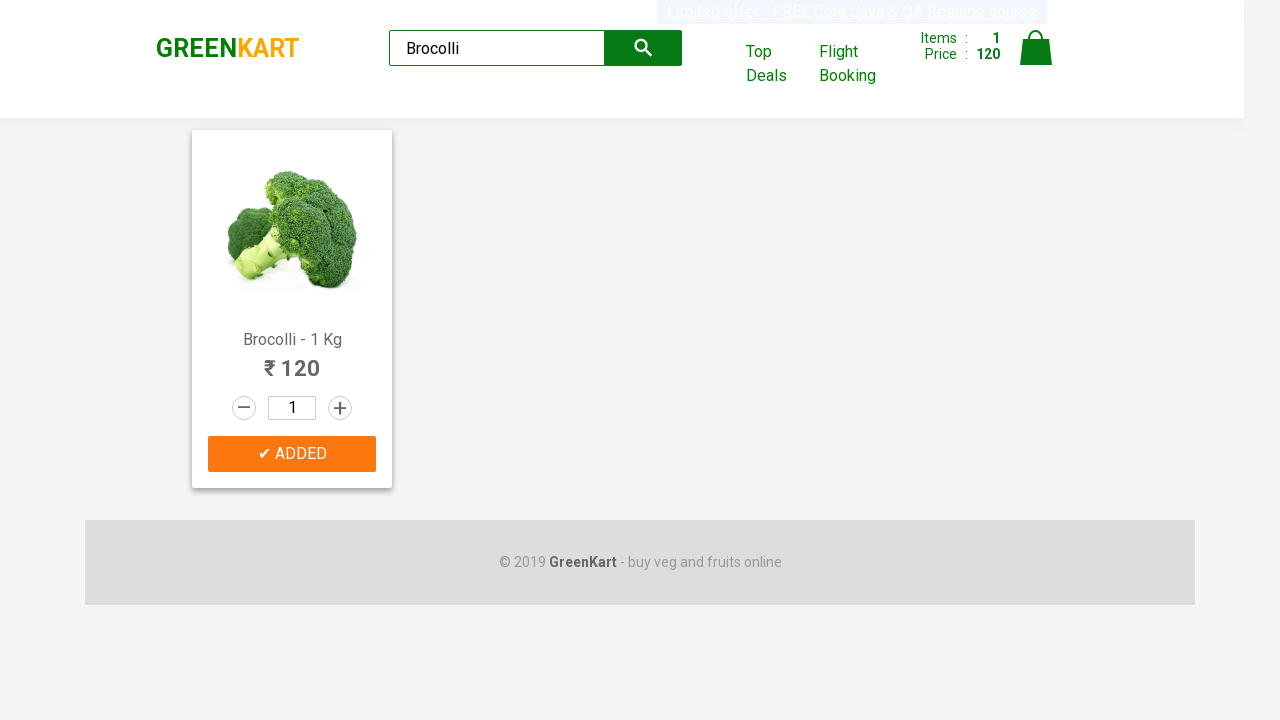

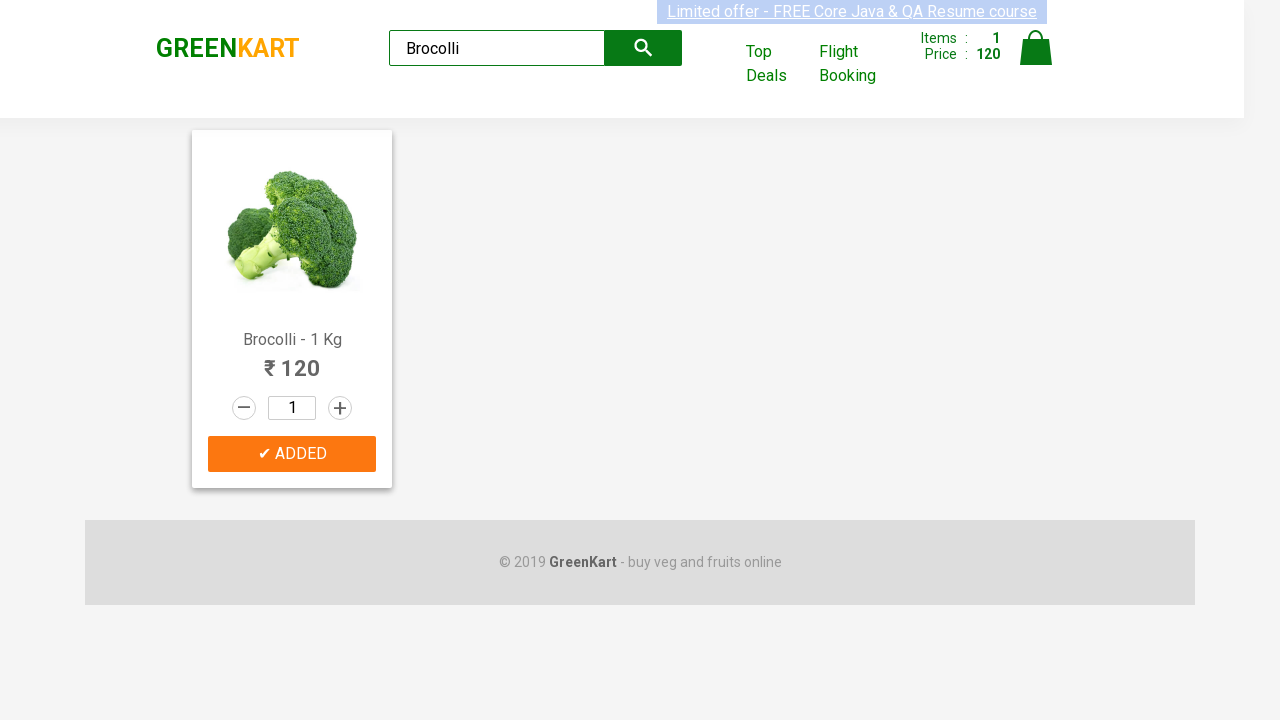